Tests JavaScript confirm dialog handling by clicking a button to trigger a confirm and dismissing it

Starting URL: https://the-internet.herokuapp.com/

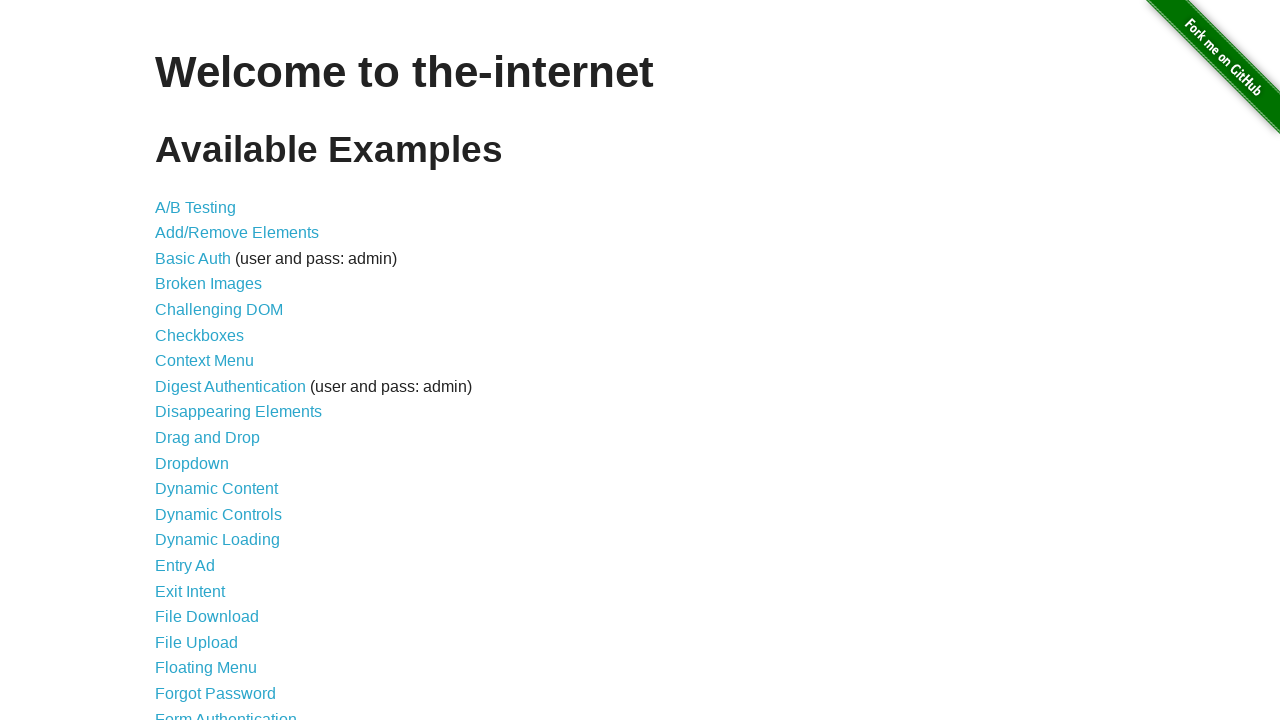

Clicked on JavaScript Alerts link at (214, 361) on text=JavaScript Alerts
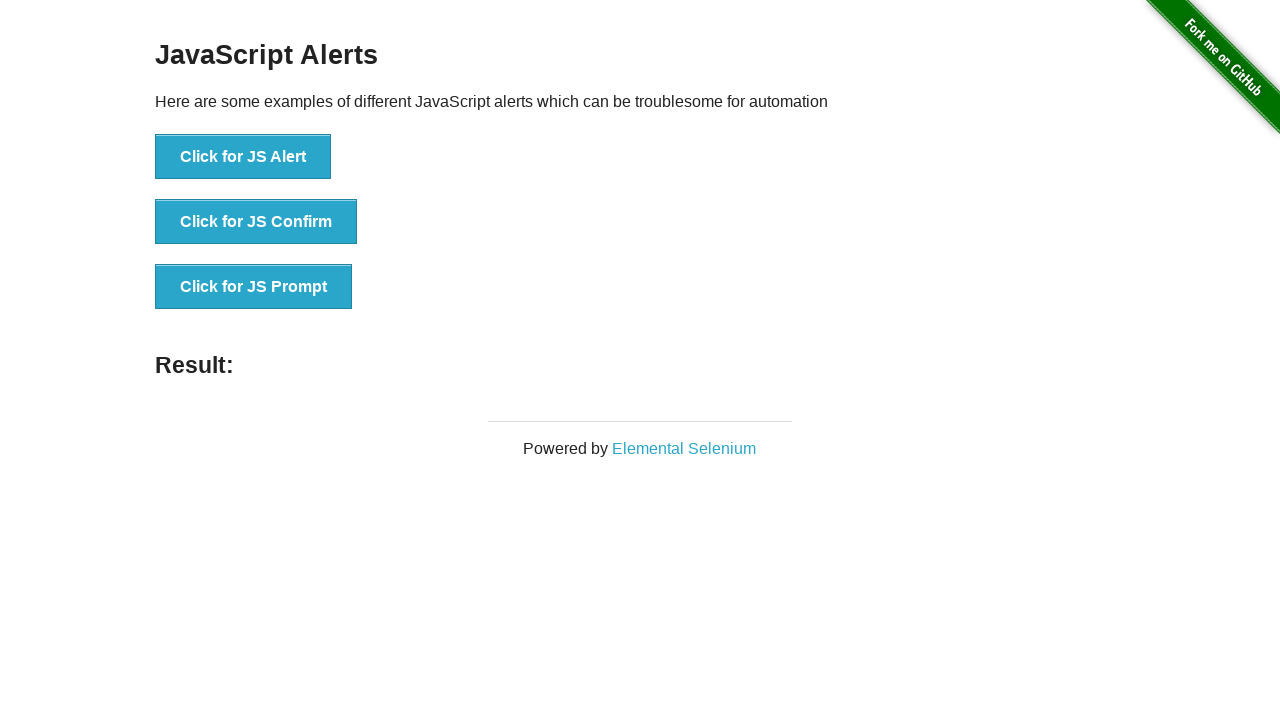

Set up dialog handler to dismiss confirm dialogs
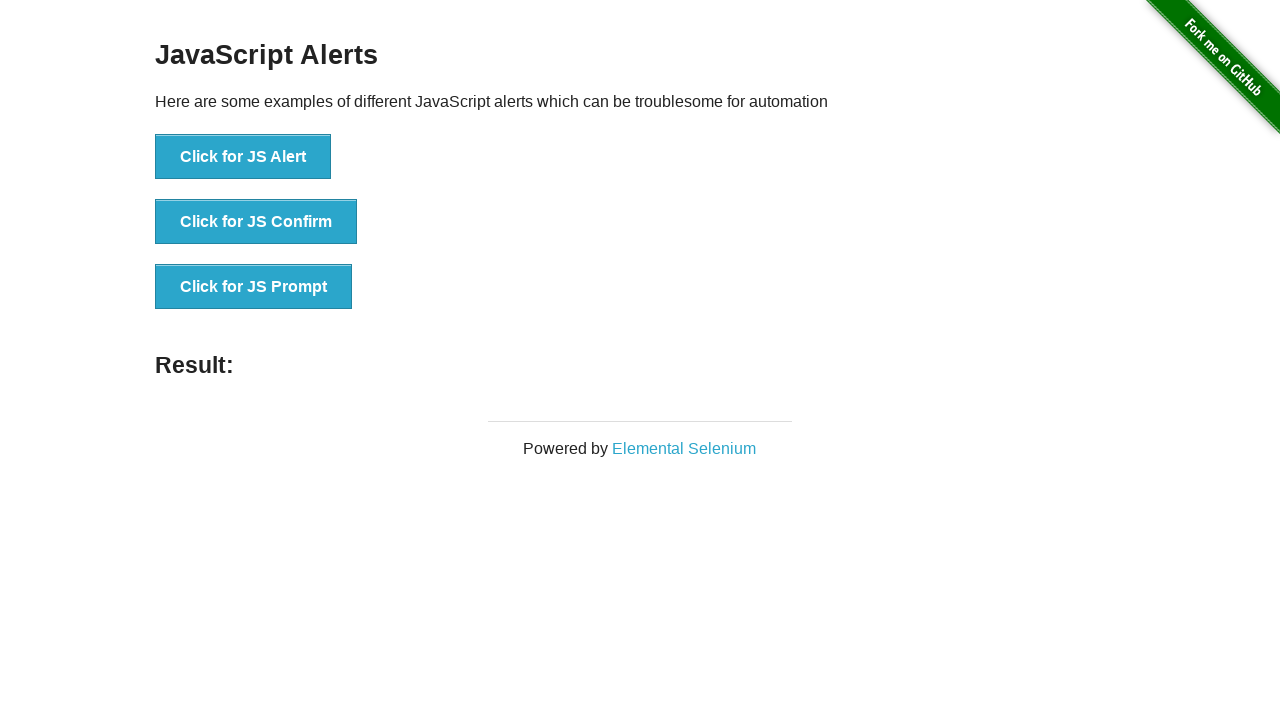

Clicked button to trigger JavaScript confirm dialog and dismissed it at (256, 222) on button:text('Click for JS Confirm')
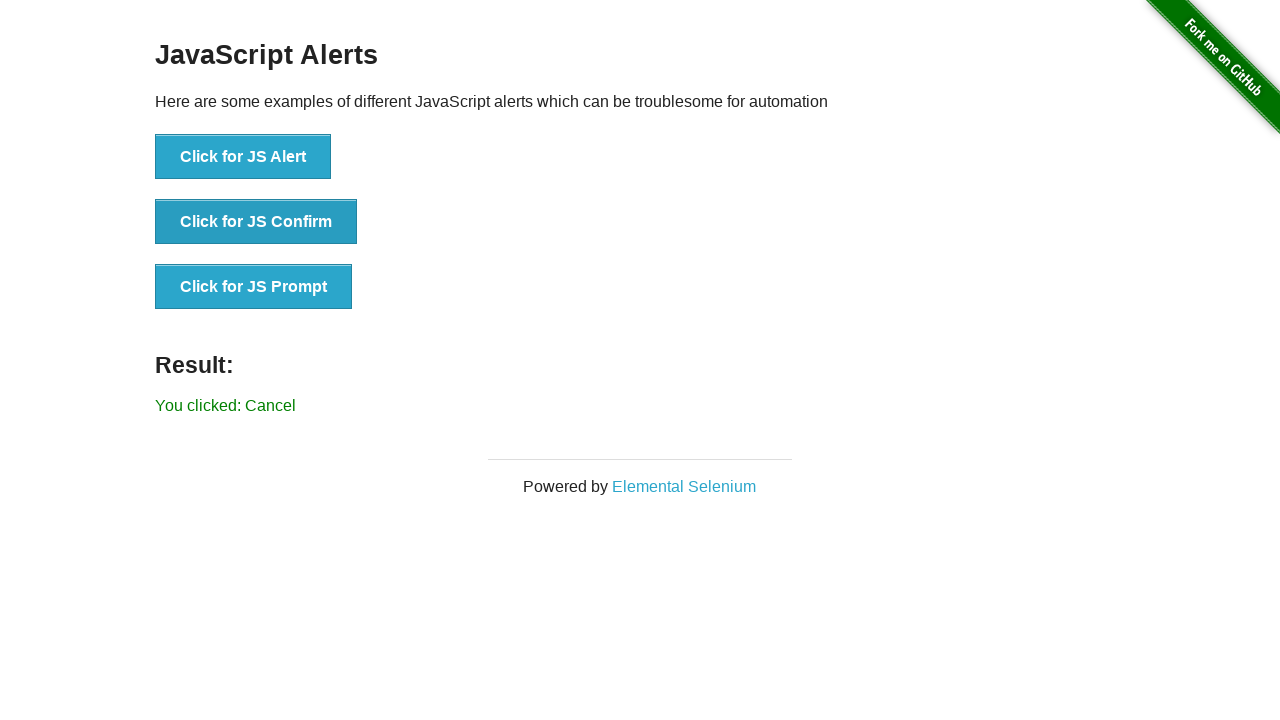

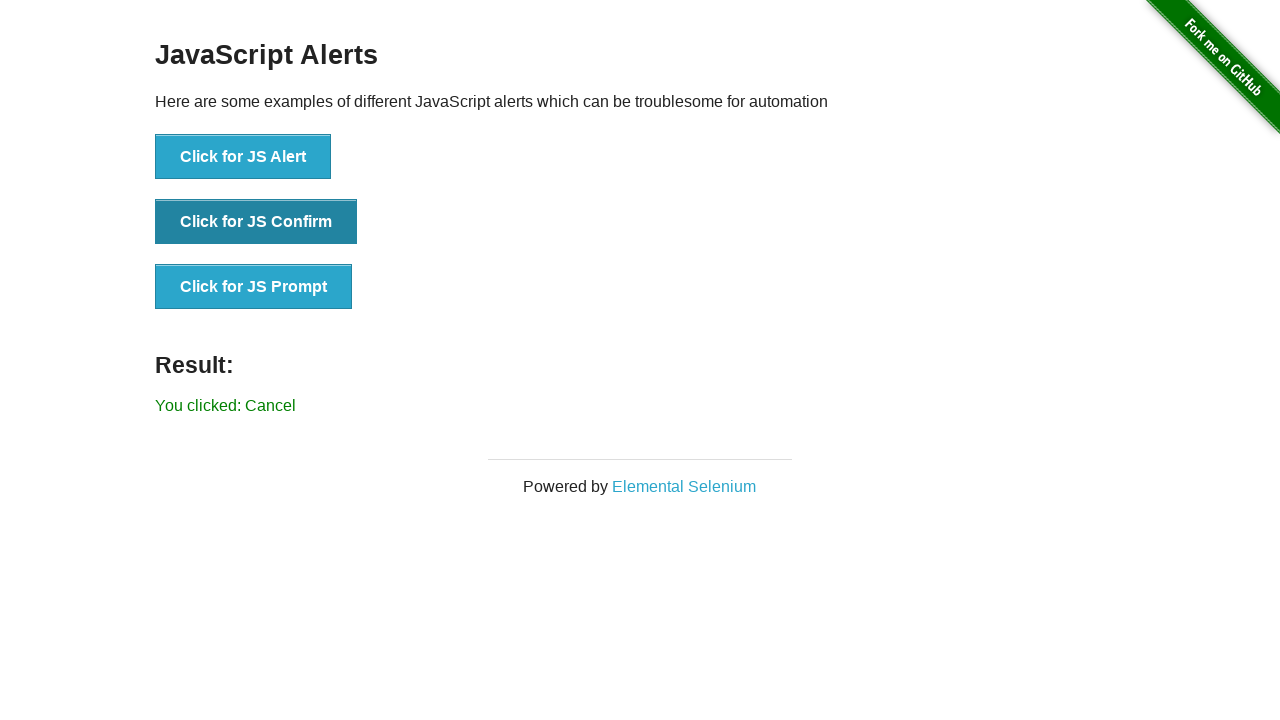